Tests window handling functionality by verifying page text, clicking a link that opens a new window, switching between windows, and verifying window titles.

Starting URL: https://the-internet.herokuapp.com/windows

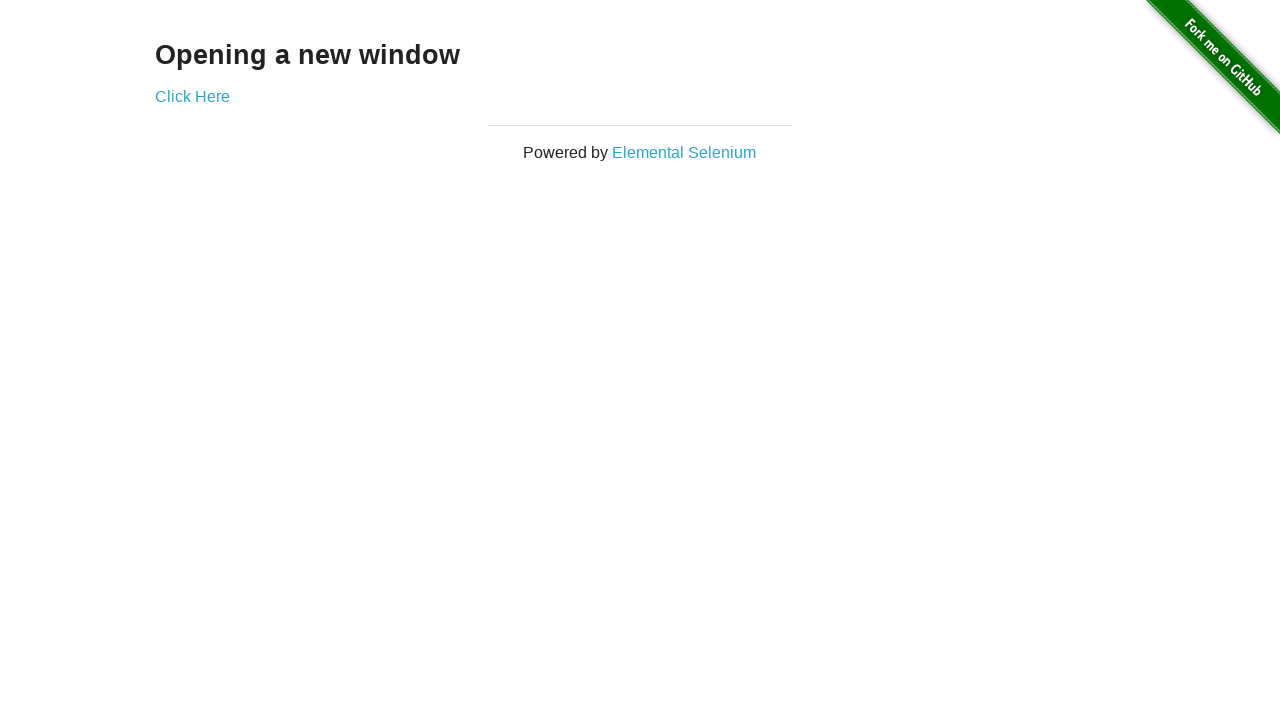

Verified heading text 'Opening a new window' is displayed
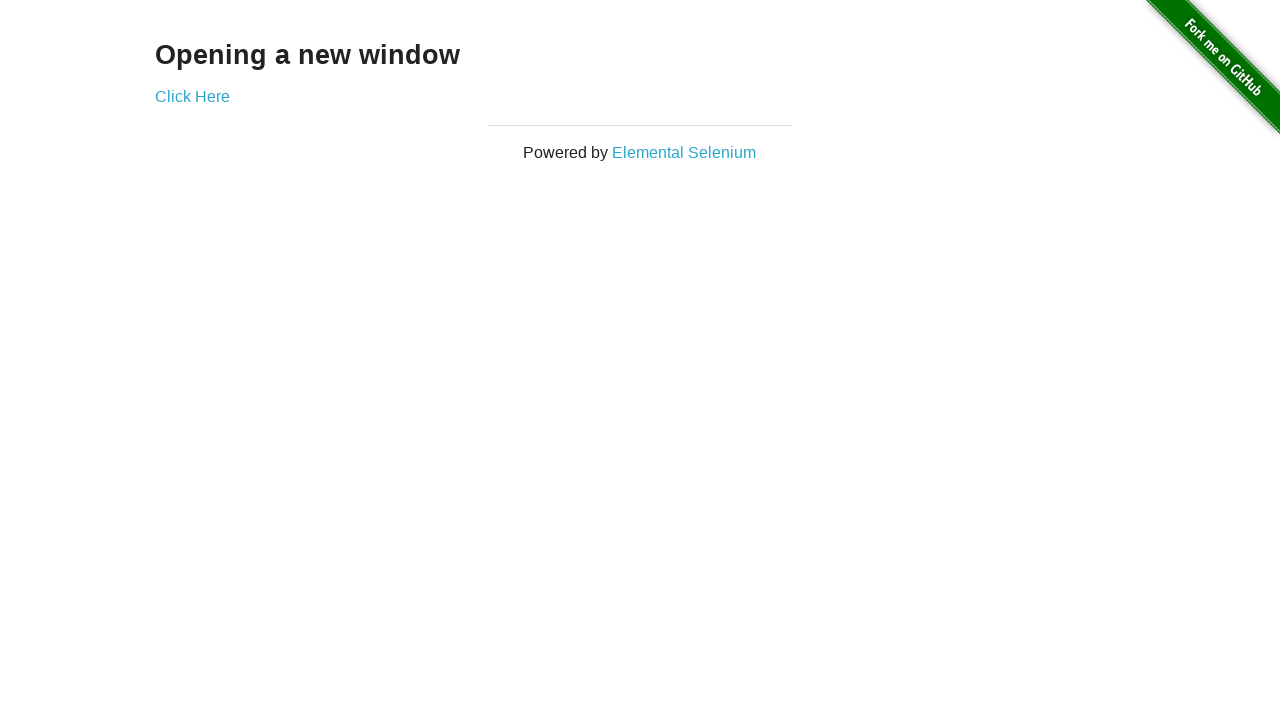

Verified page title contains 'The Internet'
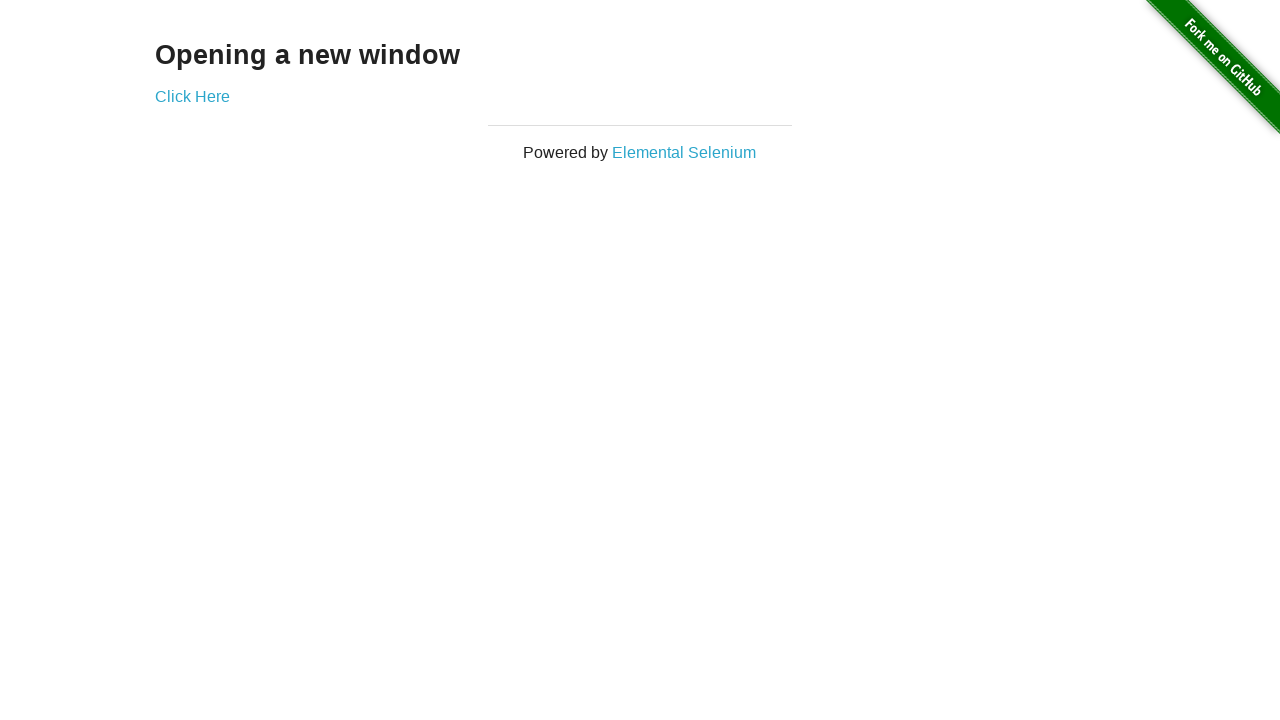

Clicked 'Click Here' link to open new window at (192, 96) on xpath=//*[@id='content']/div/a
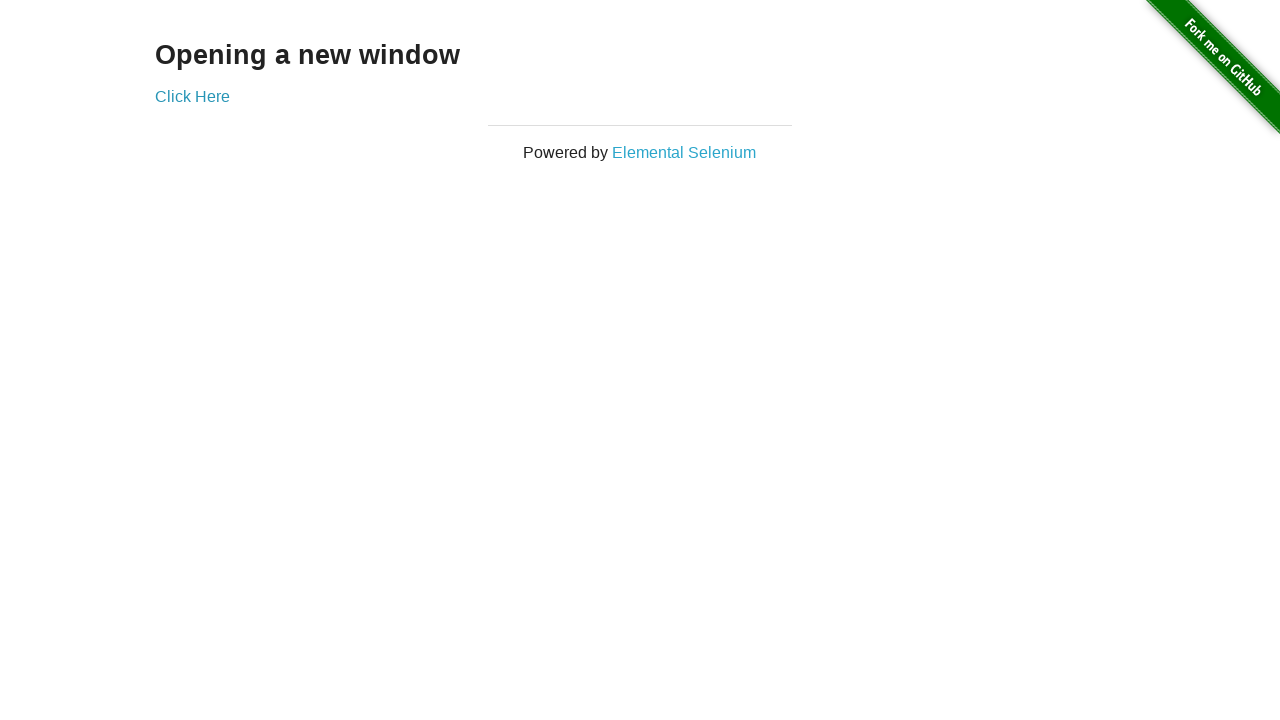

New window loaded
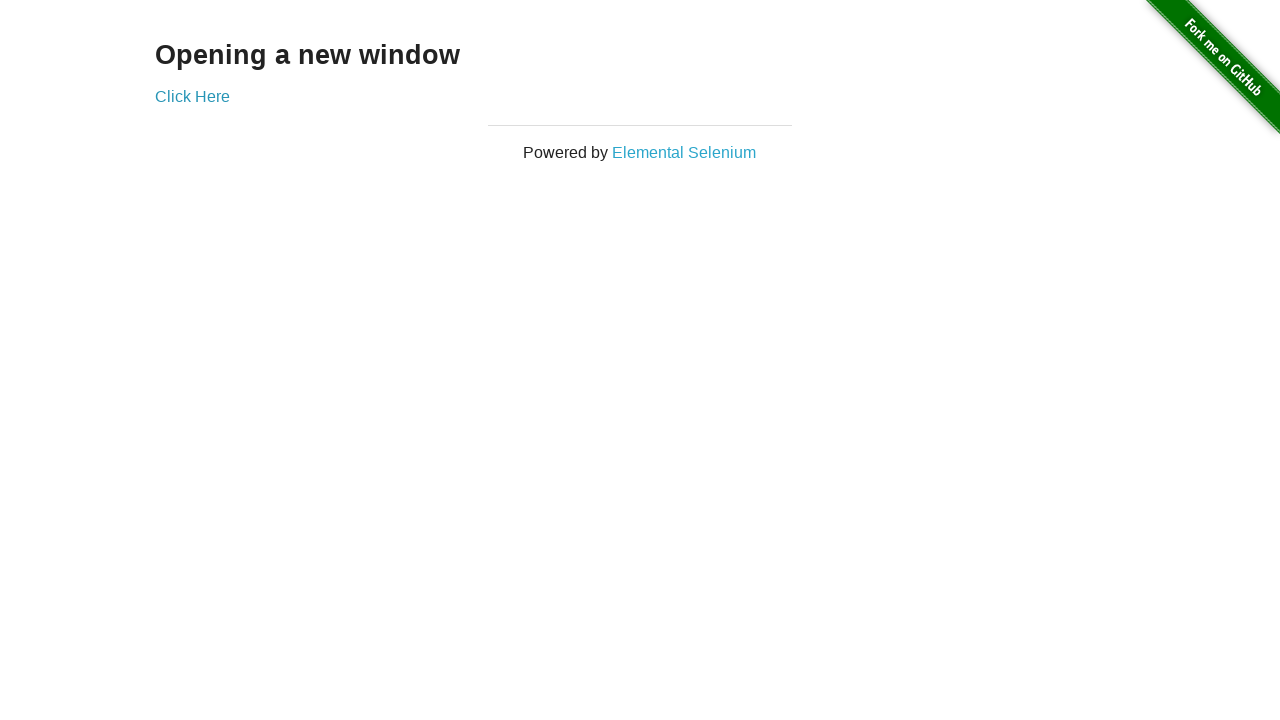

Verified new window title contains 'New Window'
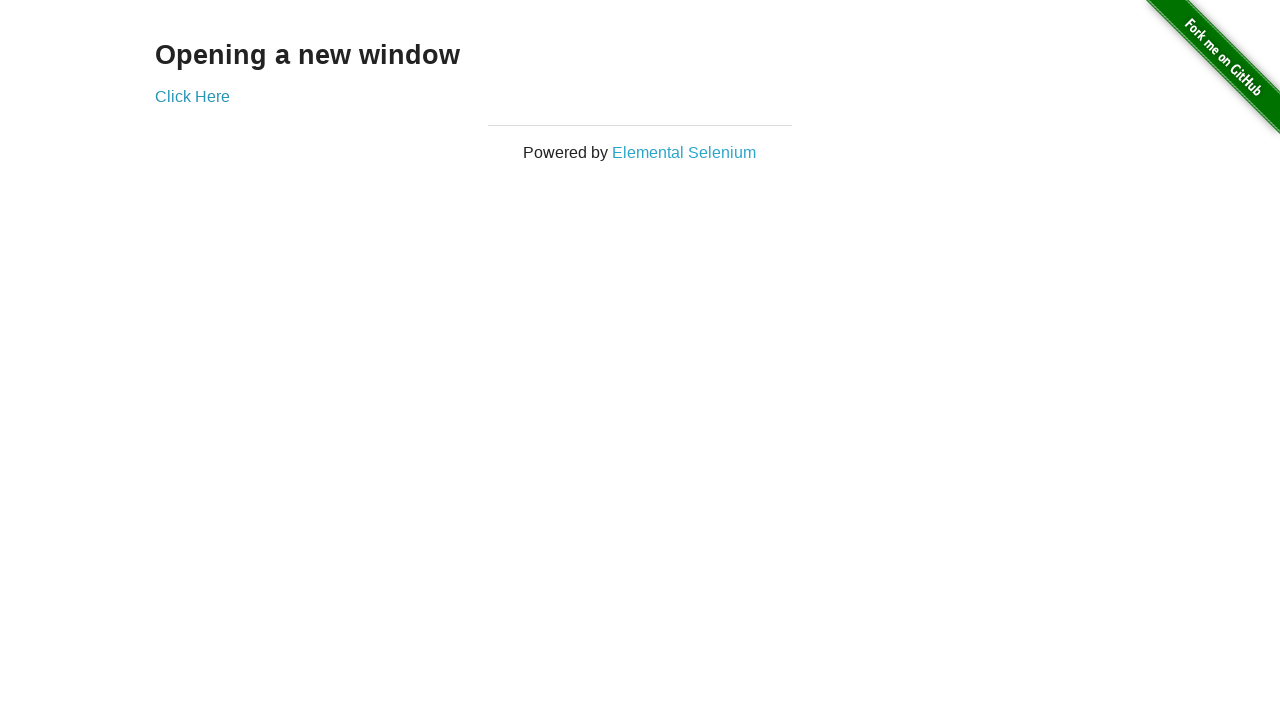

Brought original page to front
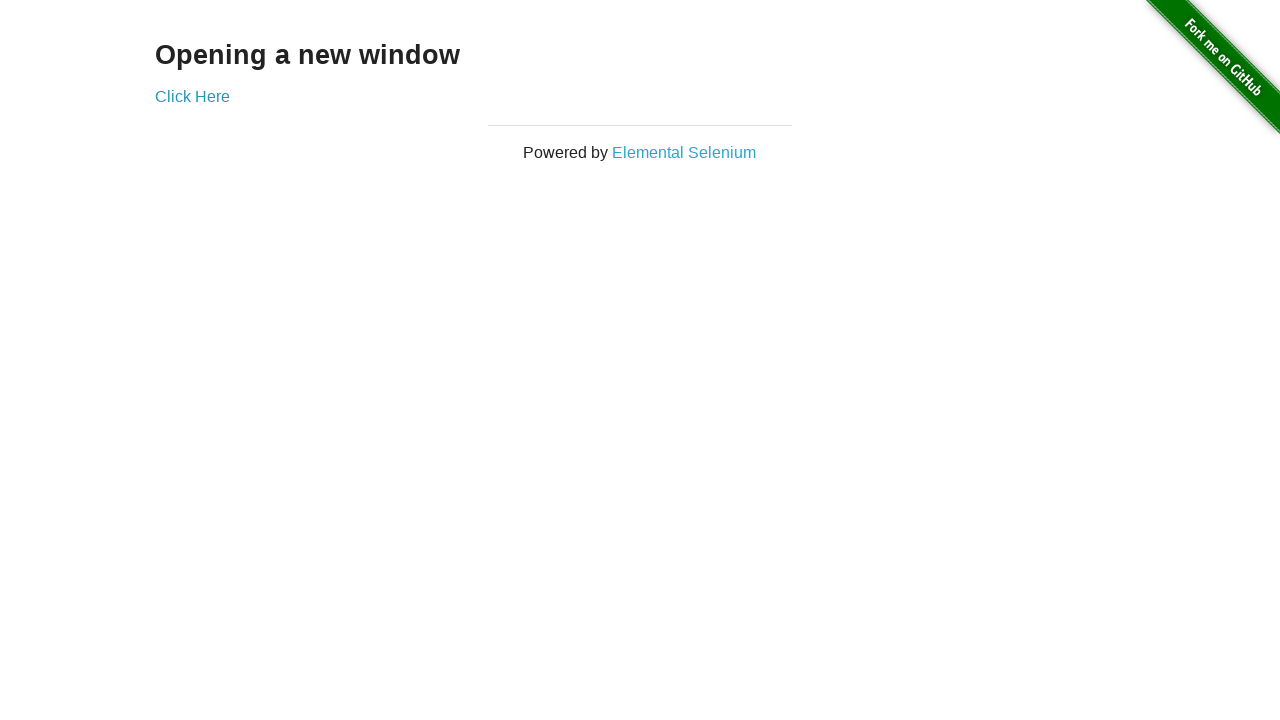

Verified original page title still contains 'The Internet'
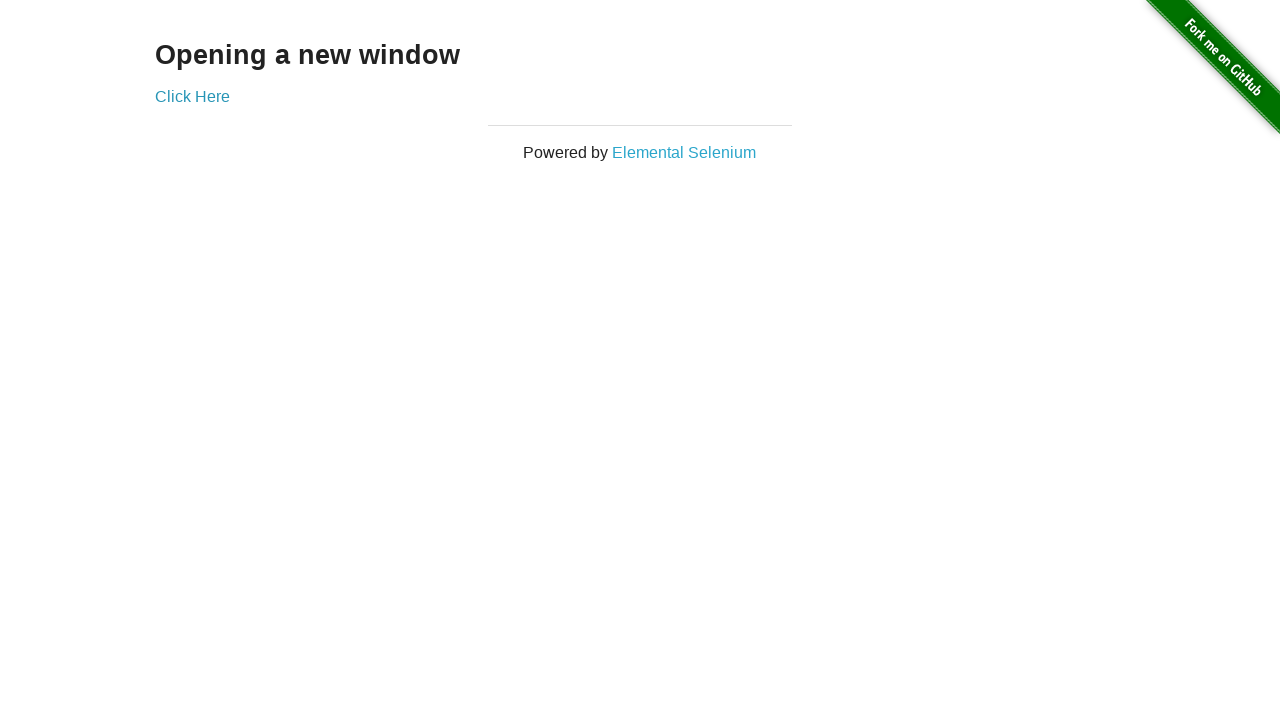

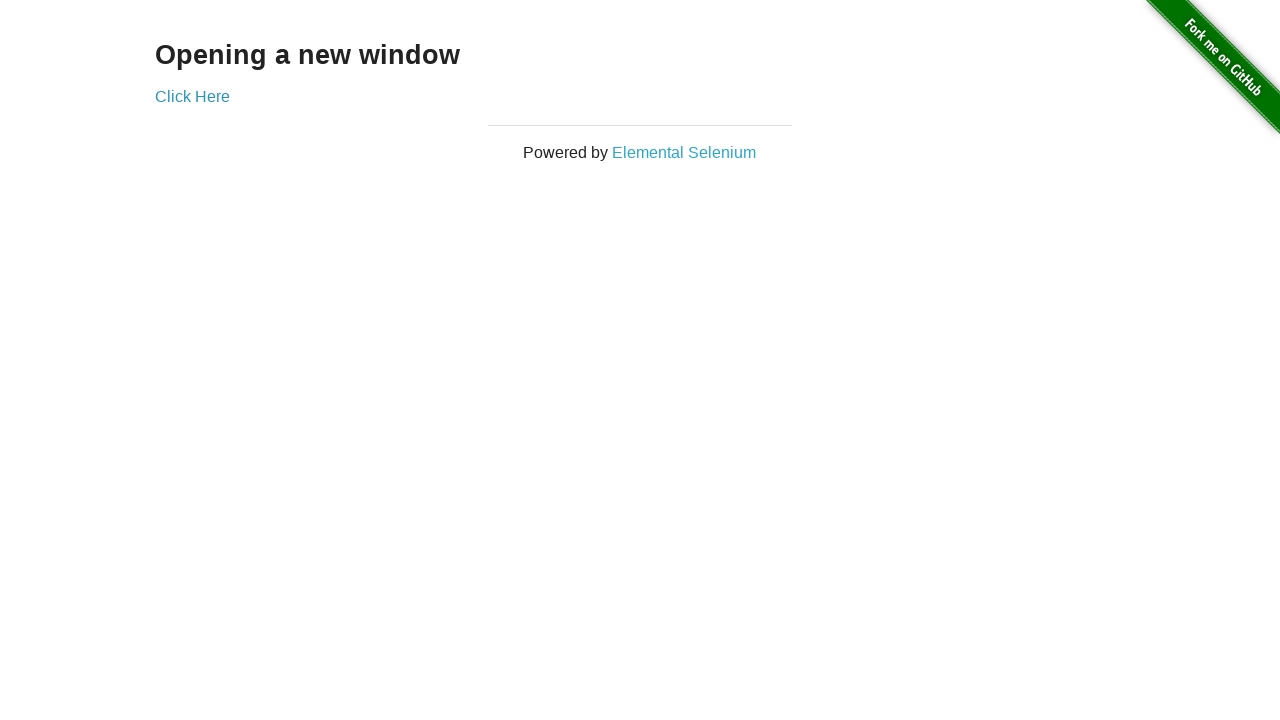